Tests adding multiple specific products (Cucumber, Brocolli, Beetroot, Carrot, Brinjal) to a shopping cart on an e-commerce practice site by iterating through available products and clicking the ADD TO CART button for matching items.

Starting URL: https://rahulshettyacademy.com/seleniumPractise/#/

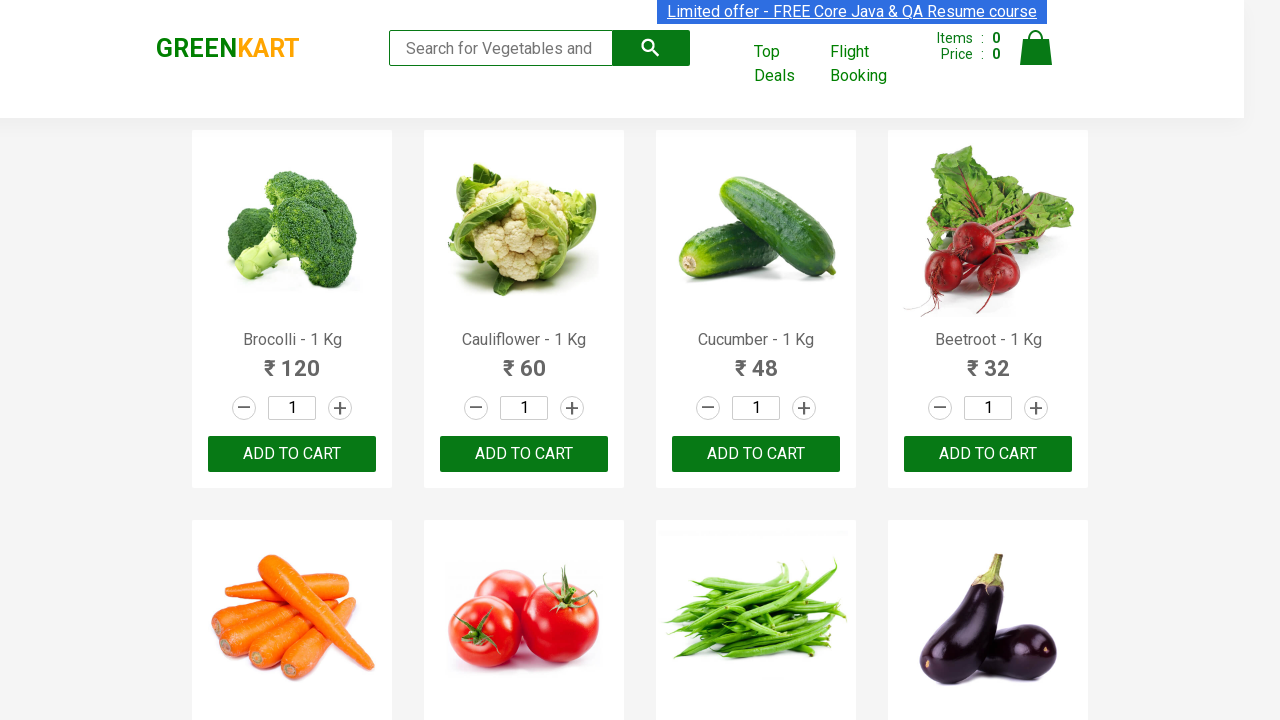

Waited for product names to load on the page
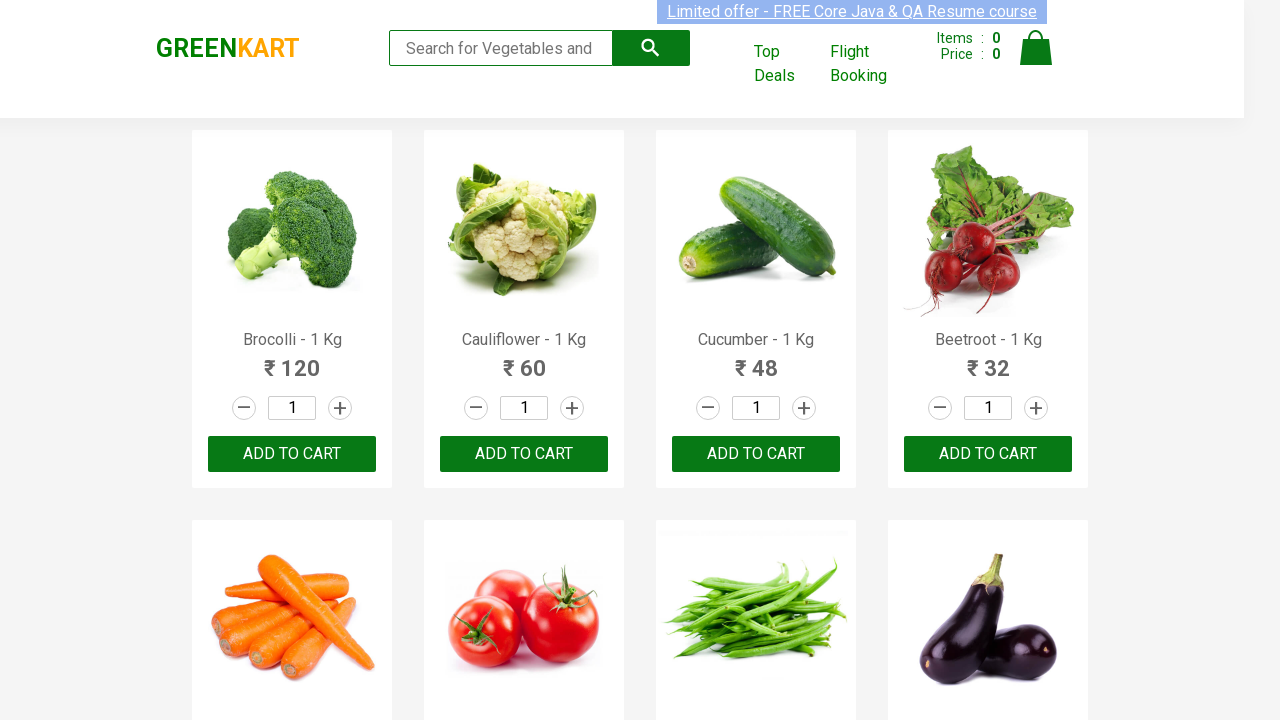

Retrieved all product name elements from the page
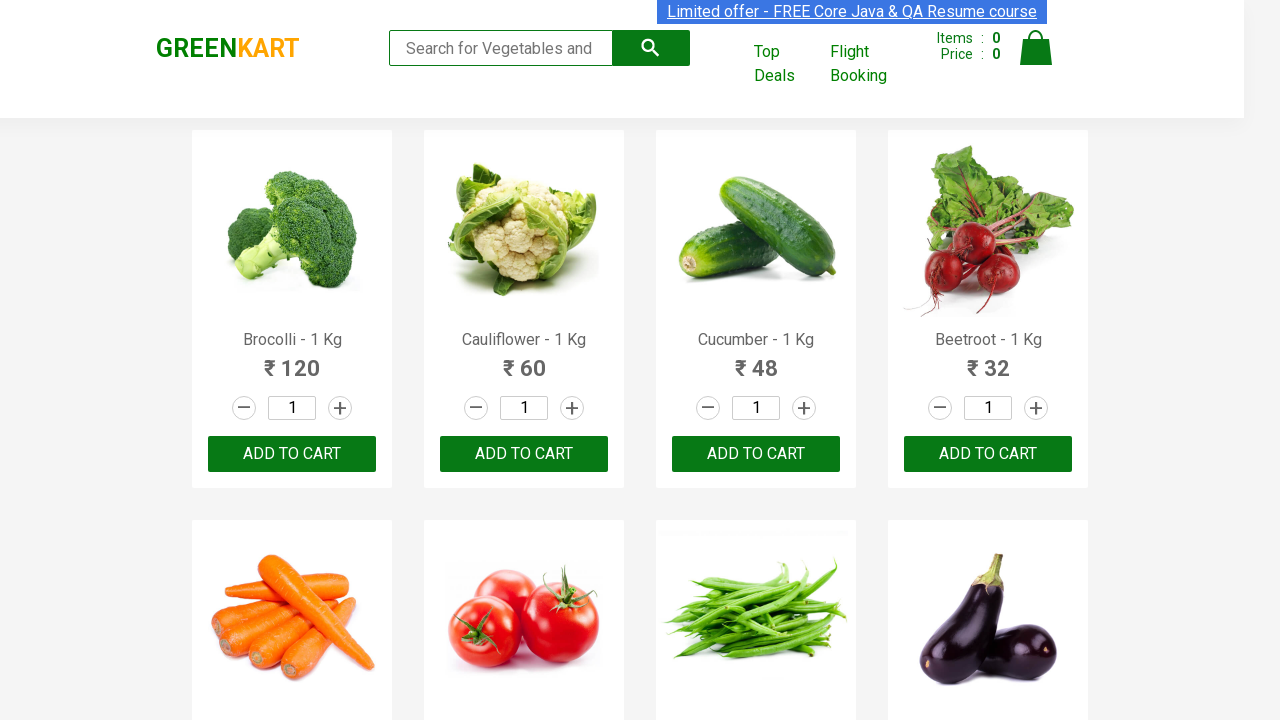

Clicked ADD TO CART button for Brocolli at (292, 454) on xpath=//div[@class='product-action']/button >> nth=0
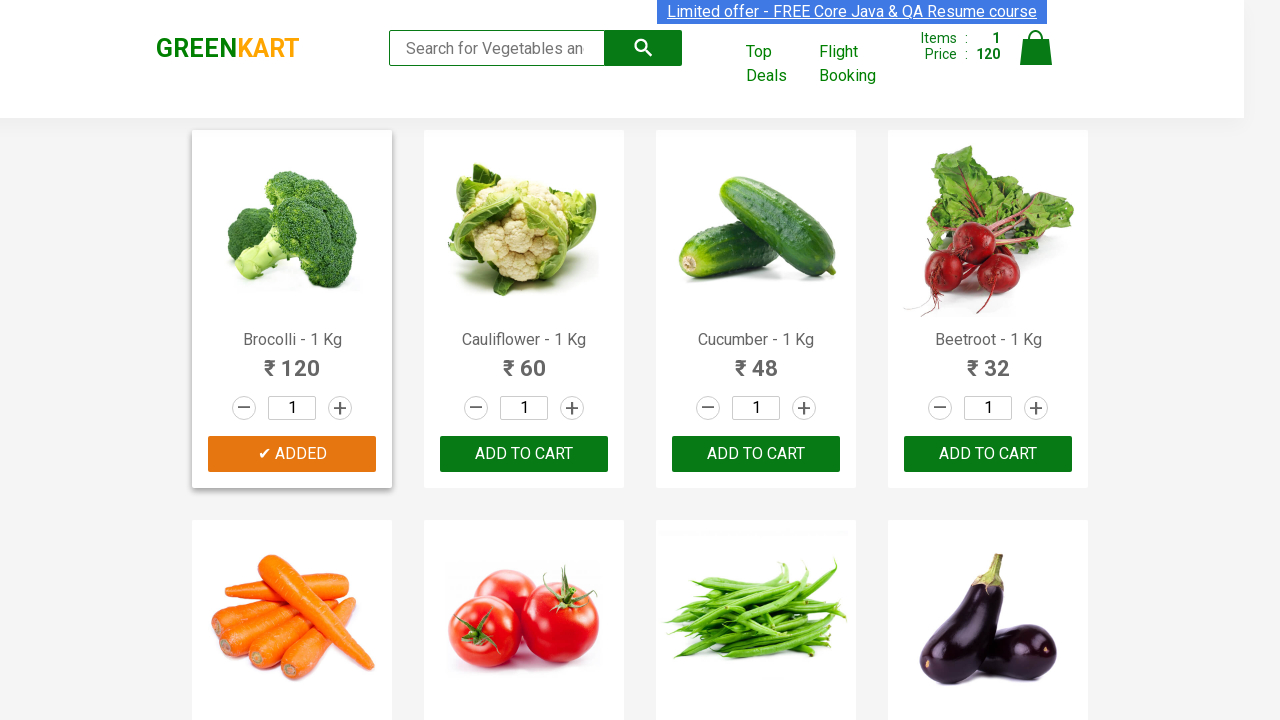

Clicked ADD TO CART button for Cucumber at (756, 454) on xpath=//div[@class='product-action']/button >> nth=2
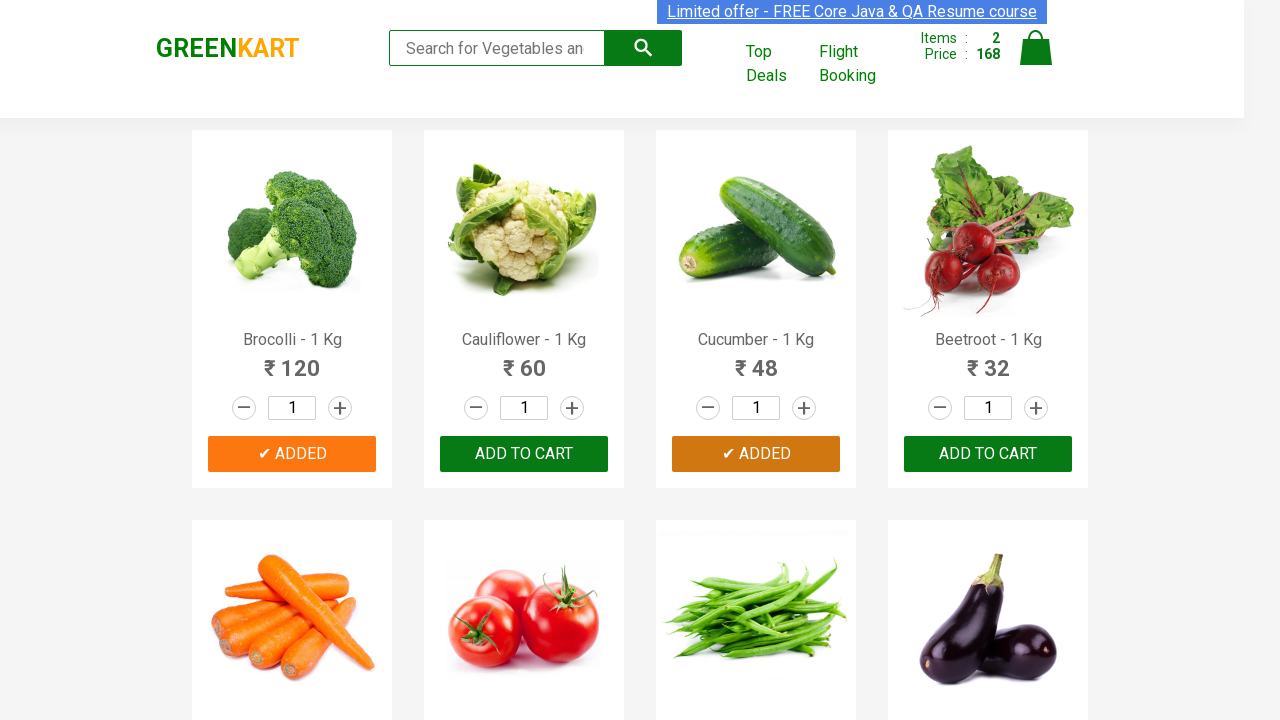

Clicked ADD TO CART button for Beetroot at (988, 454) on xpath=//div[@class='product-action']/button >> nth=3
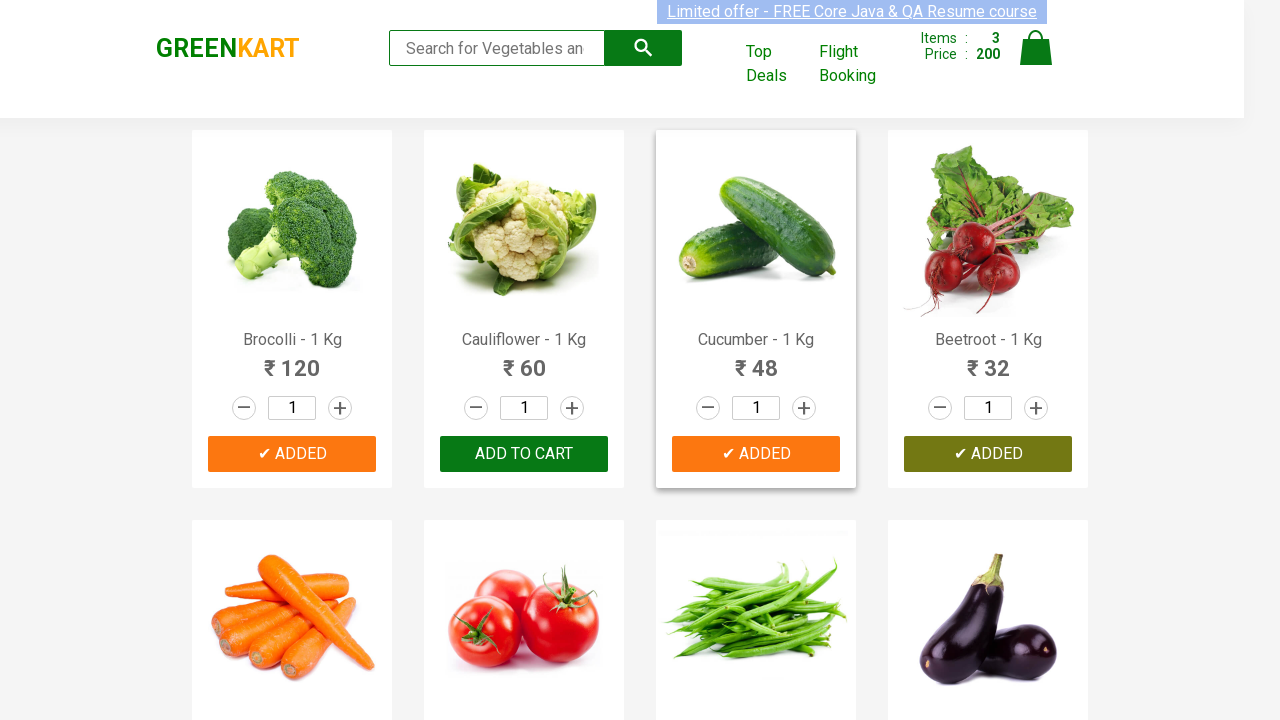

Clicked ADD TO CART button for Carrot at (292, 360) on xpath=//div[@class='product-action']/button >> nth=4
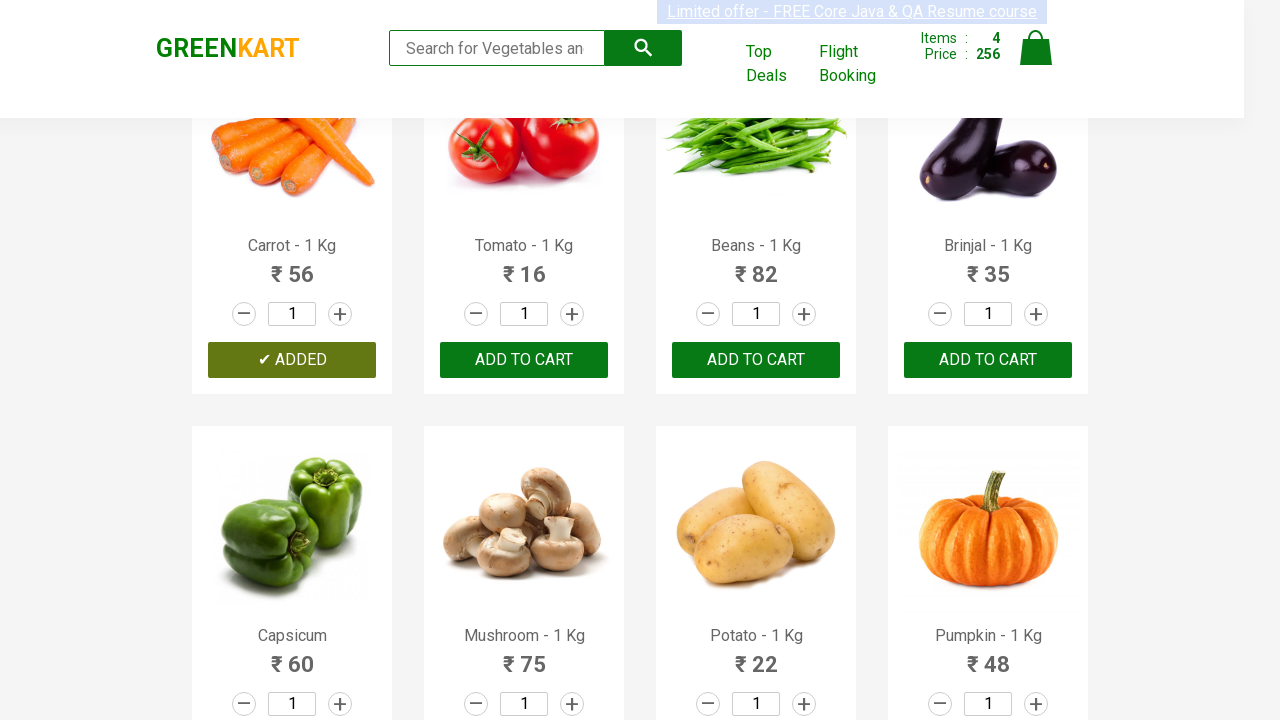

Clicked ADD TO CART button for Brinjal at (988, 360) on xpath=//div[@class='product-action']/button >> nth=7
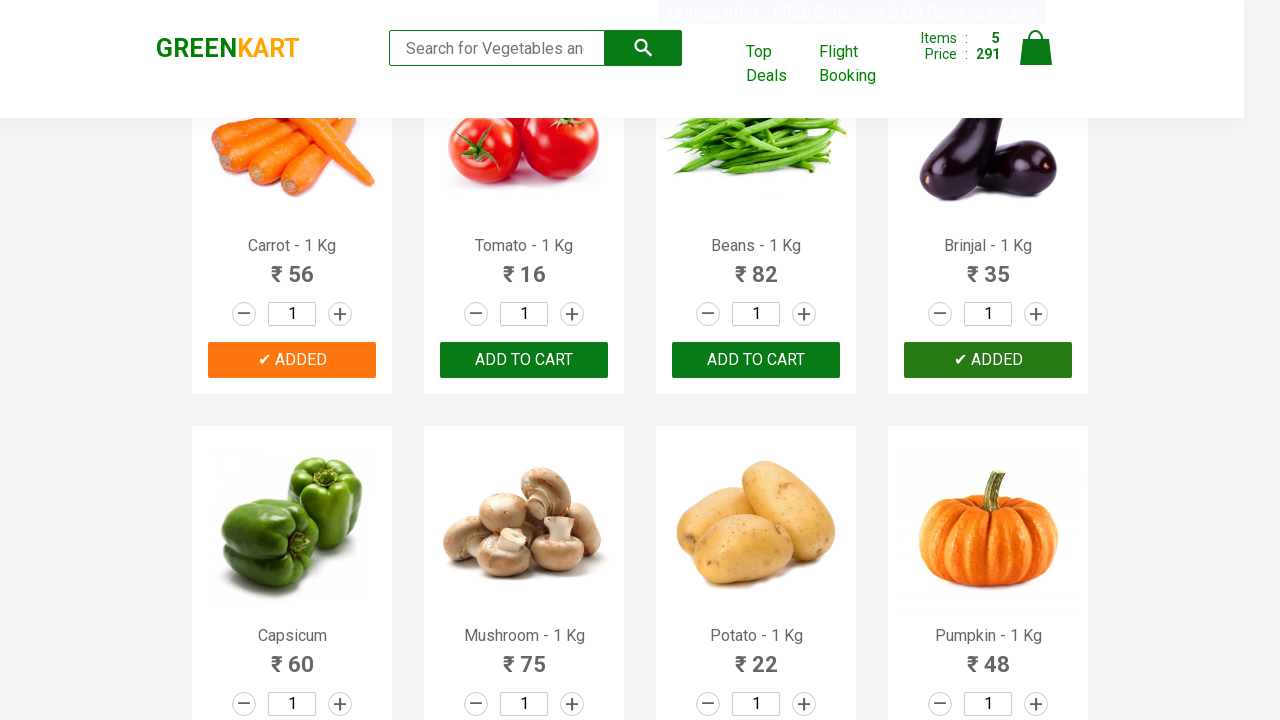

Successfully added all 5 required items to cart
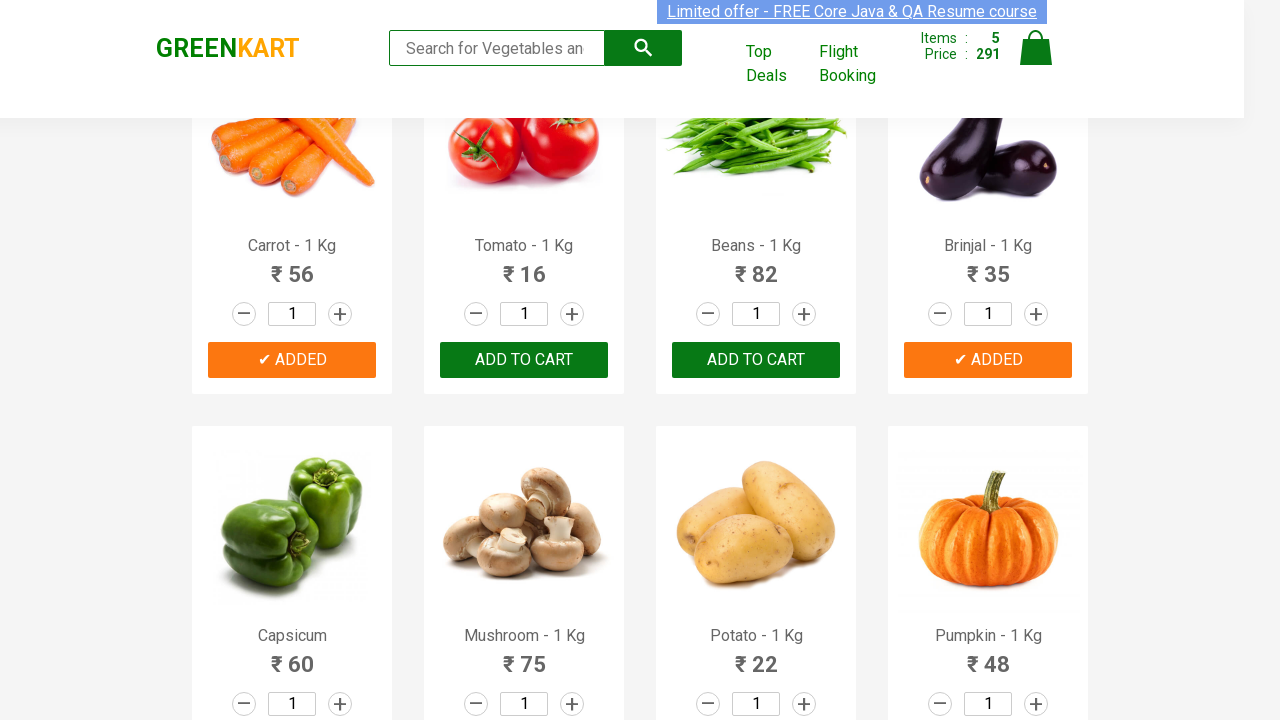

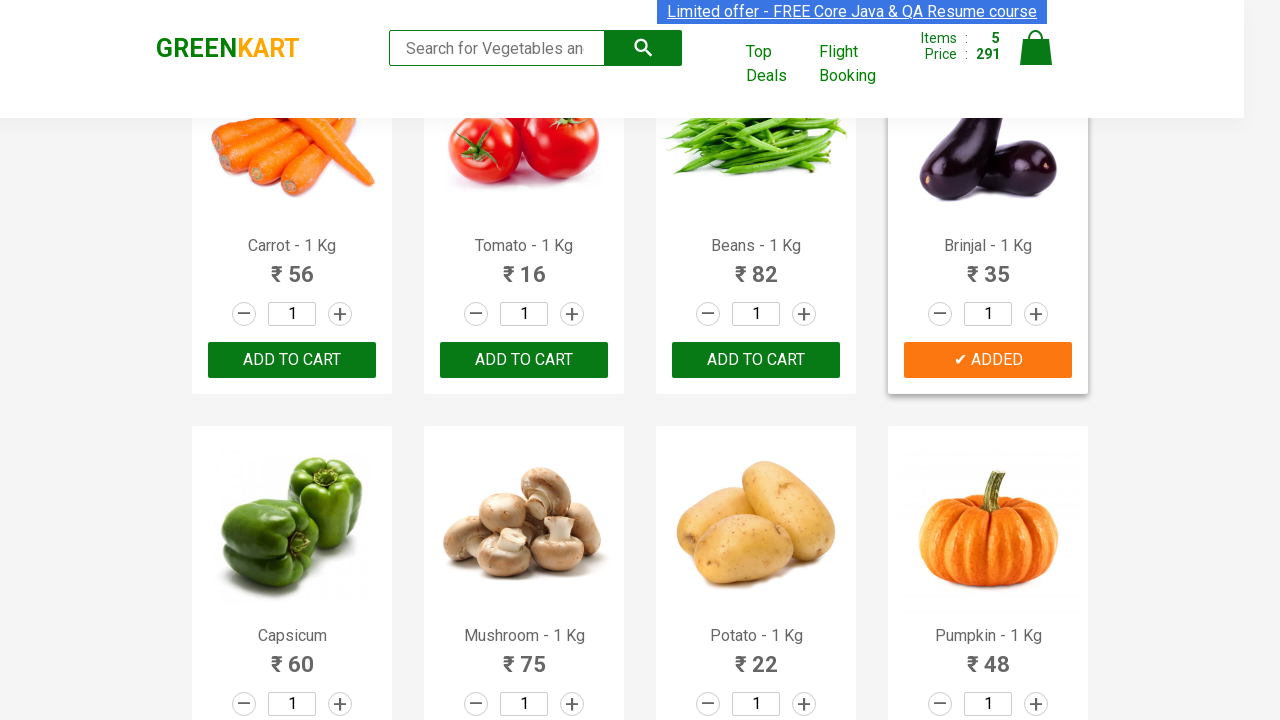